Navigates to Rahul Shetty Academy website and verifies the current URL contains the expected domain

Starting URL: https://rahulshettyacademy.com/

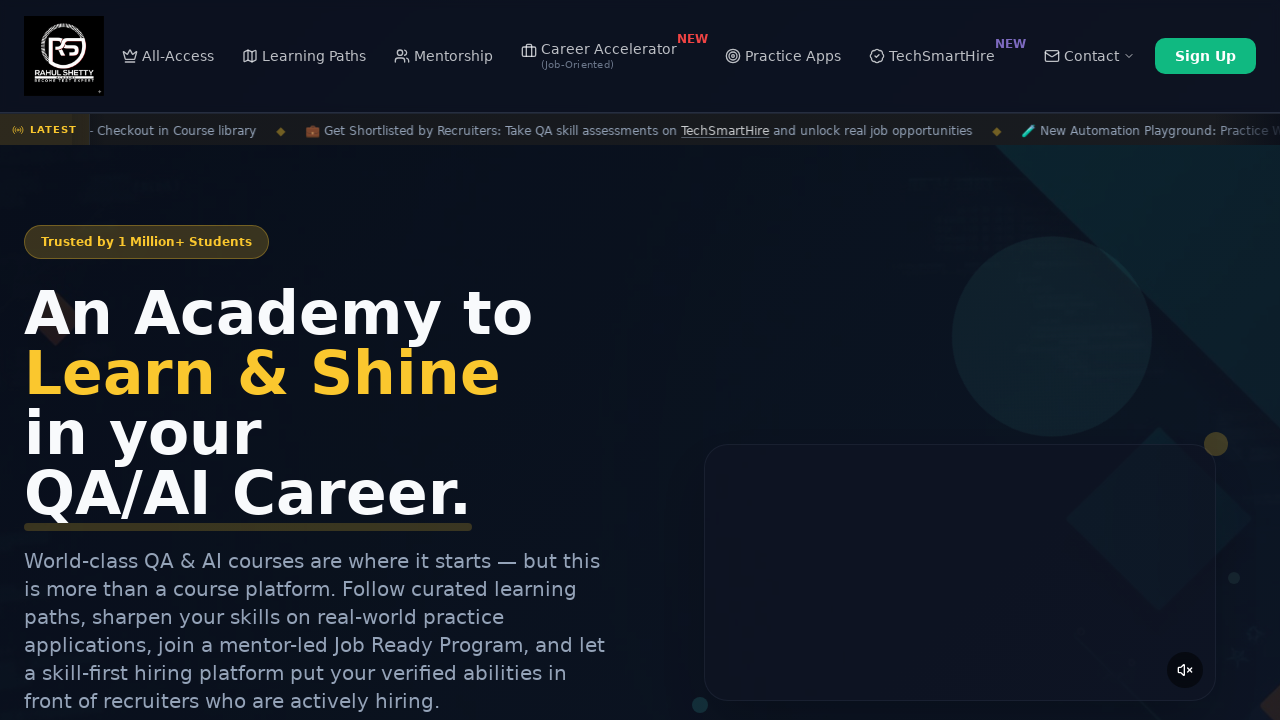

Verified current URL contains 'rahulshettyacademy.com'
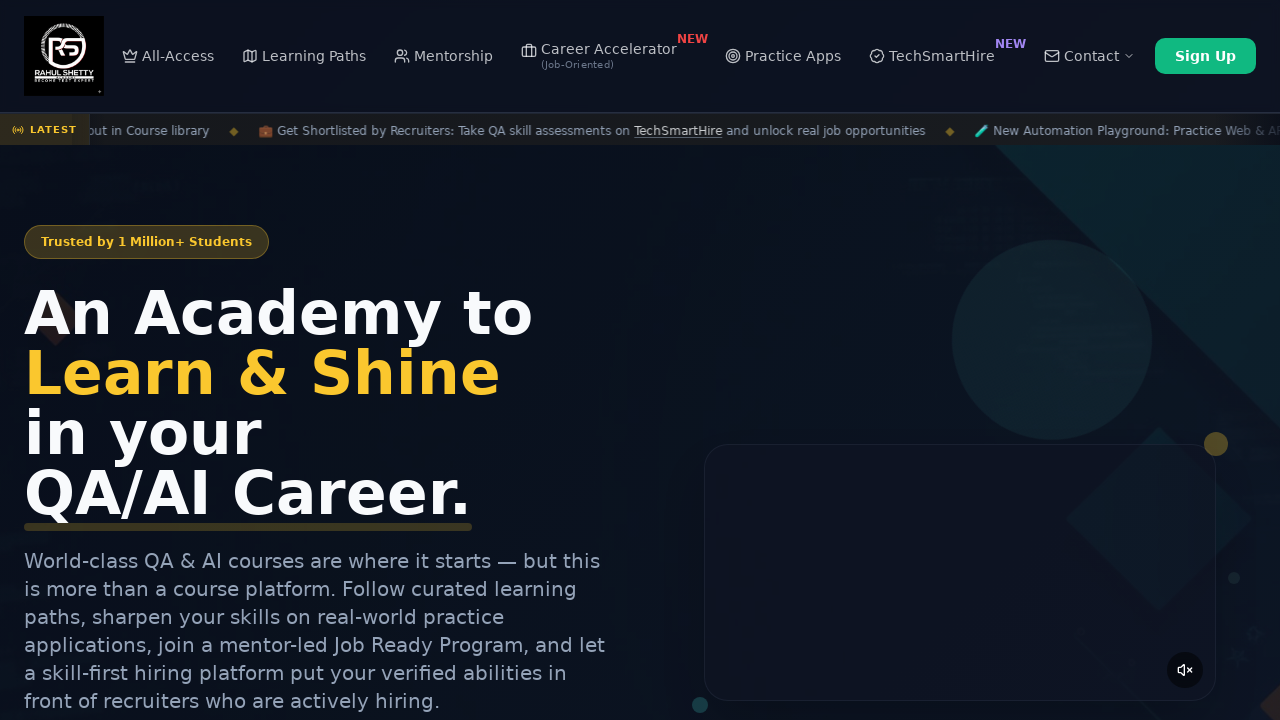

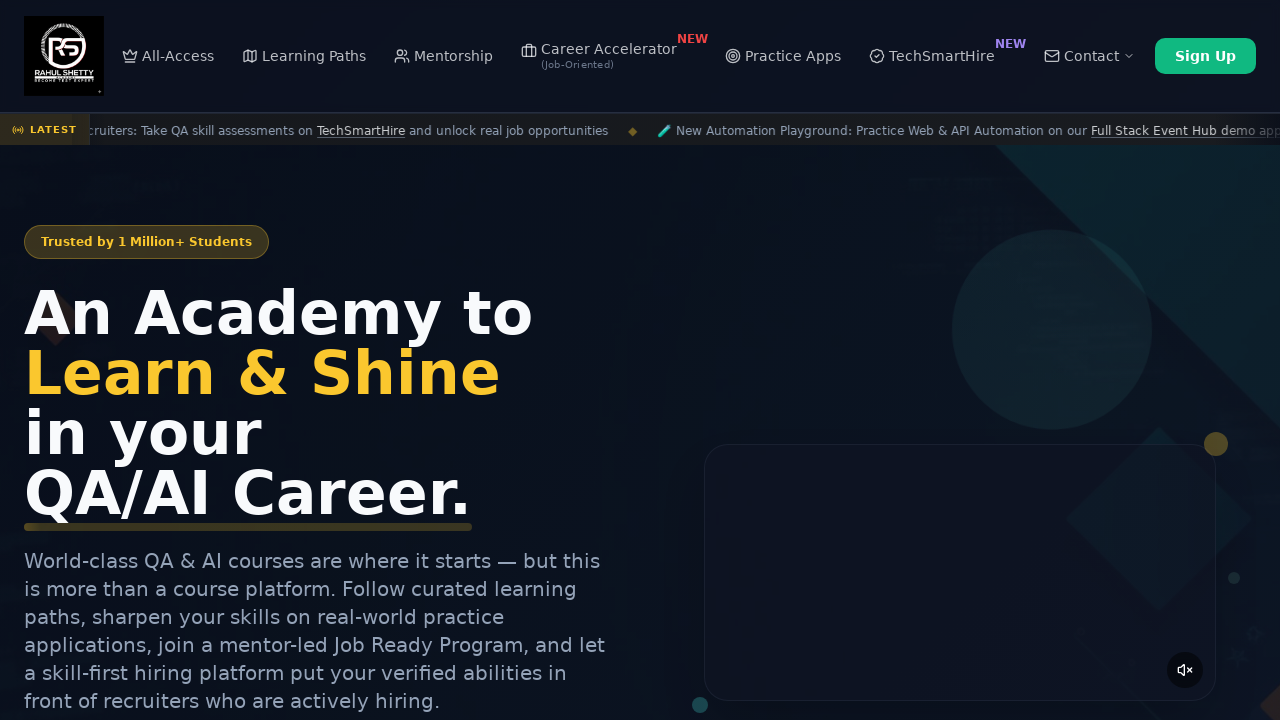